Solves a math captcha by extracting a value from an image attribute, calculating the result, and submitting the form with checkbox and radio button selections

Starting URL: https://suninjuly.github.io/get_attribute.html

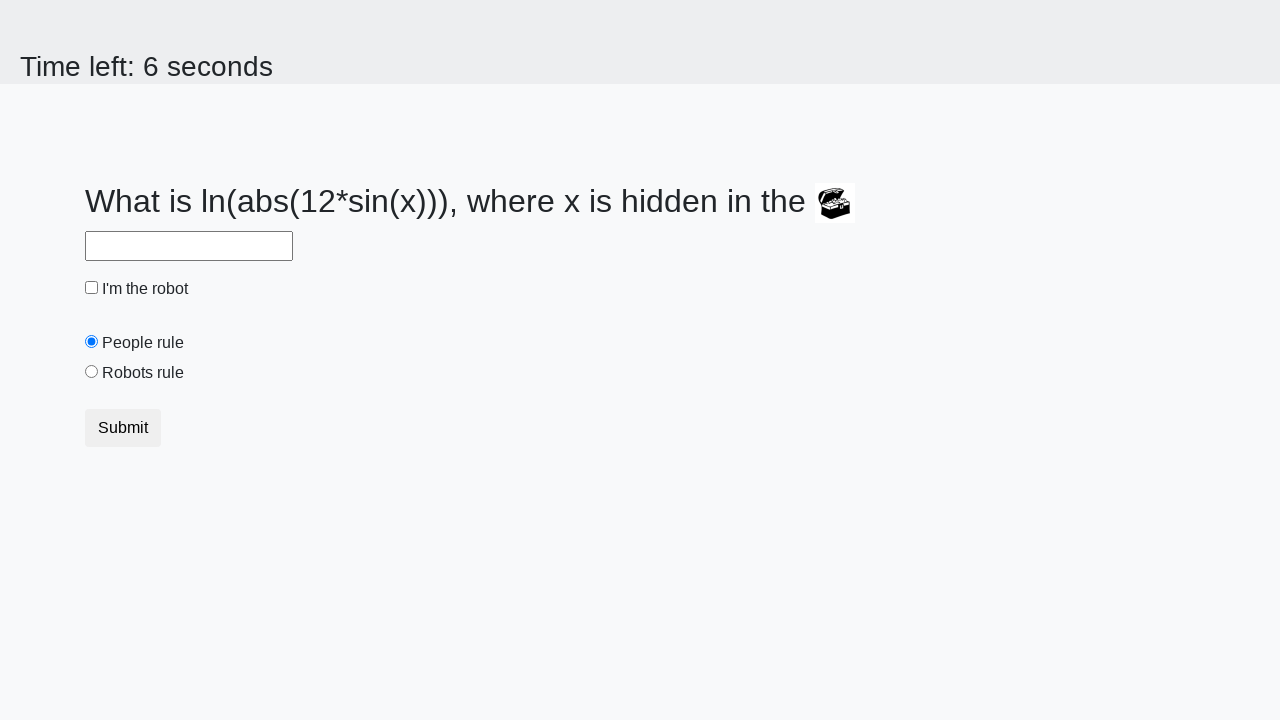

Retrieved valuex attribute from treasure image element
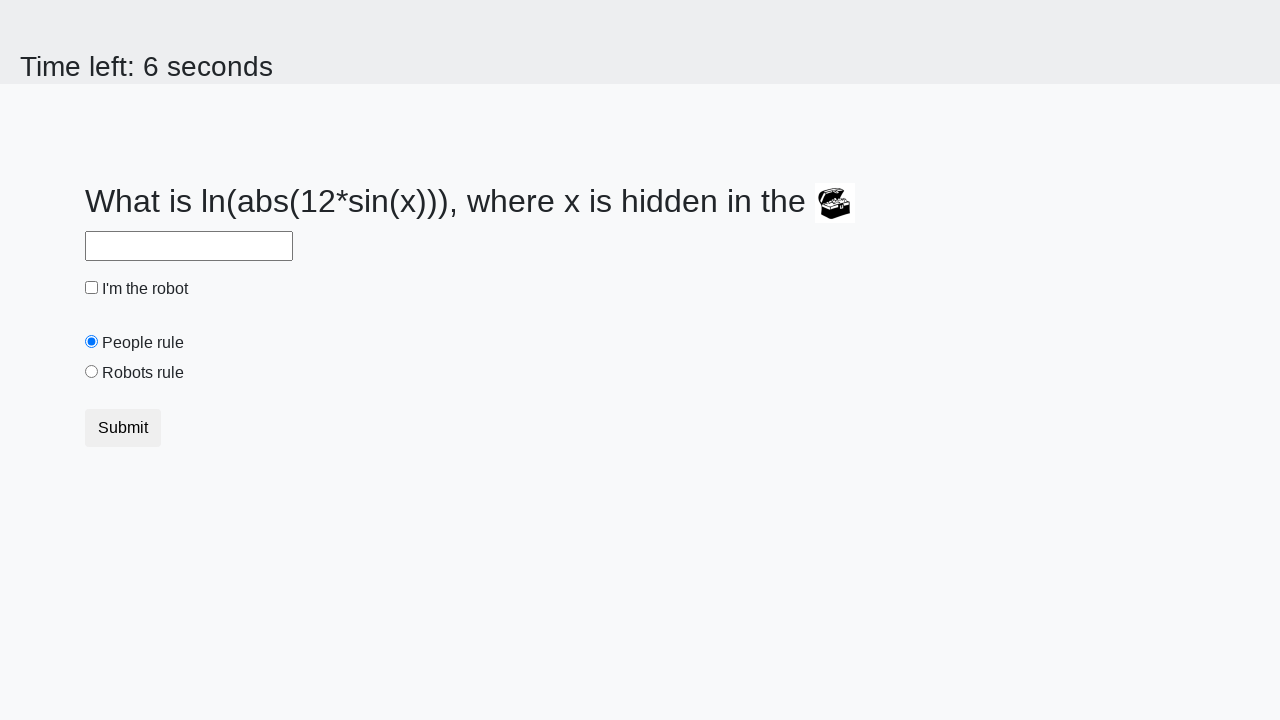

Calculated math captcha result using formula: log(abs(12*sin(479))) = 2.480587117140421
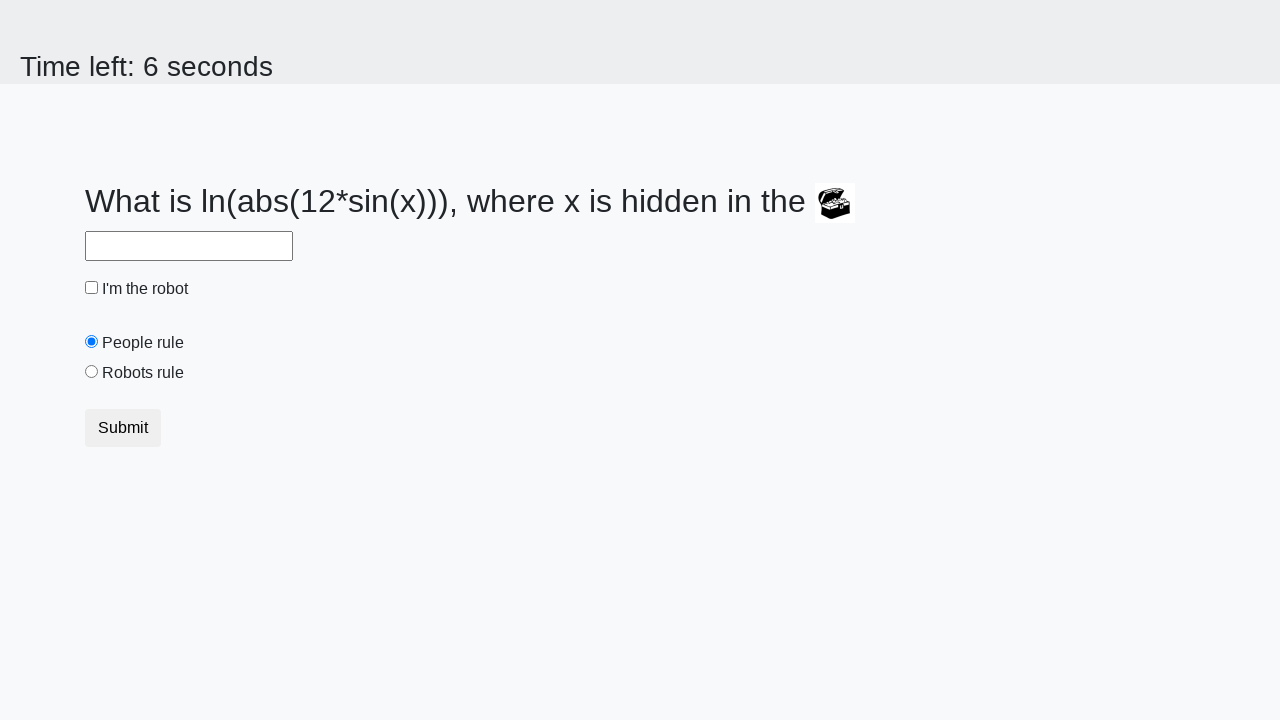

Filled answer field with calculated value: 2.480587117140421 on #answer
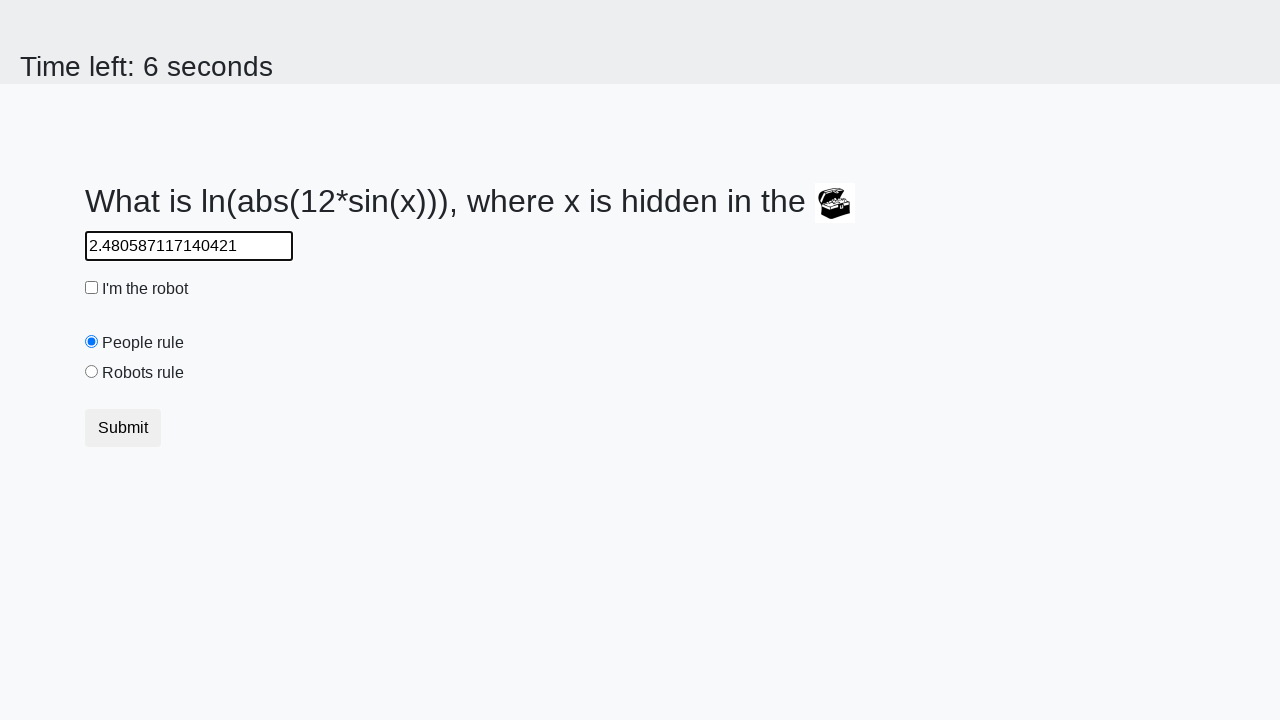

Checked the 'I'm a robot' checkbox at (92, 288) on #robotCheckbox
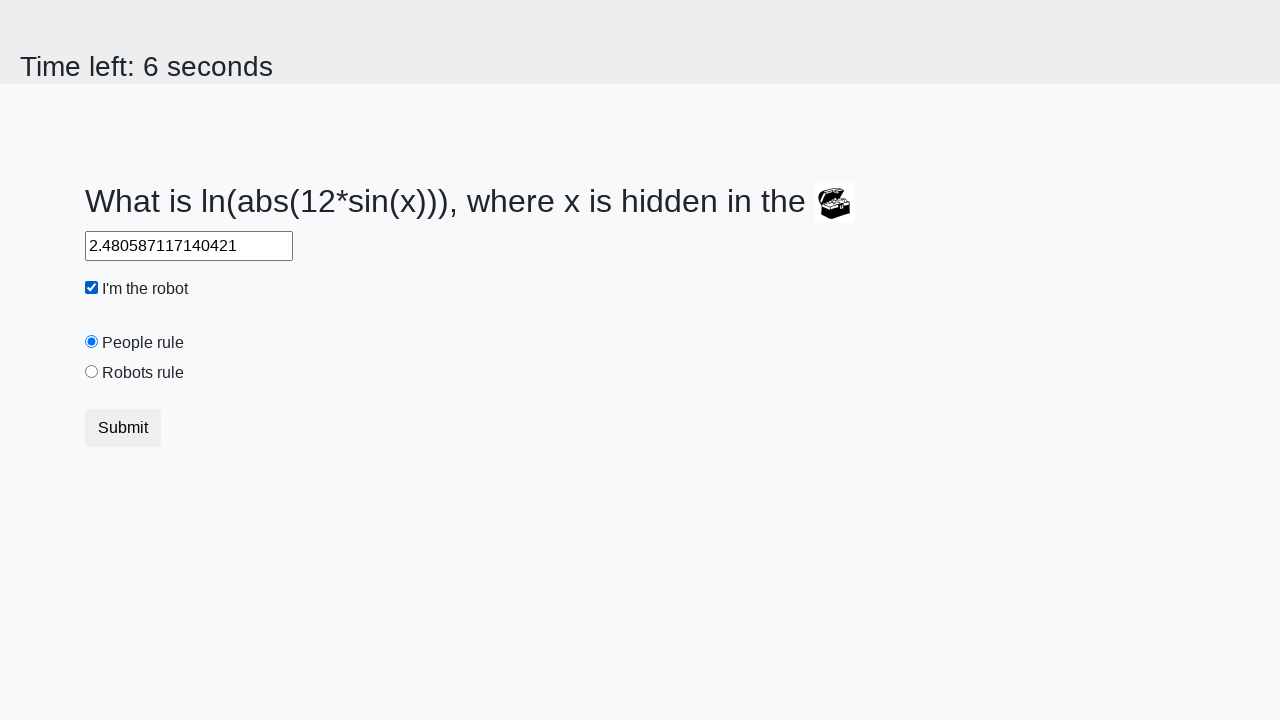

Selected 'robots rule' radio button option at (92, 372) on #robotsRule
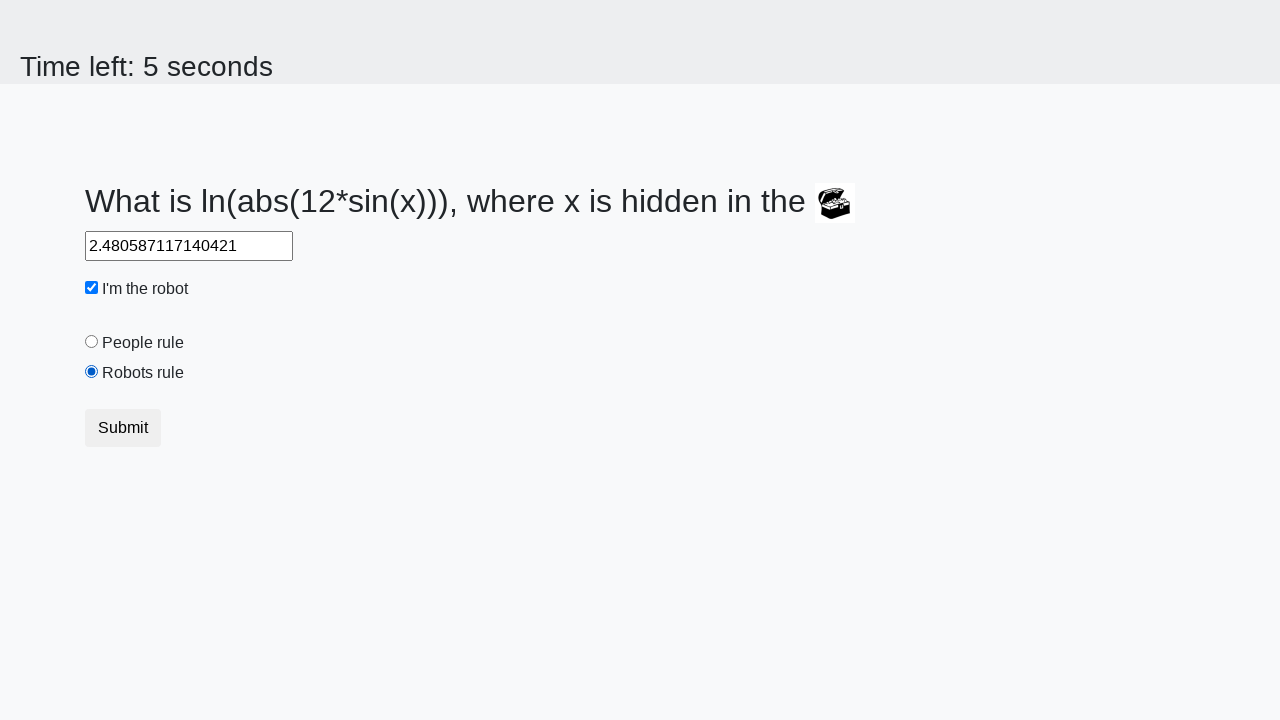

Clicked submit button to submit the form at (123, 428) on .btn-default
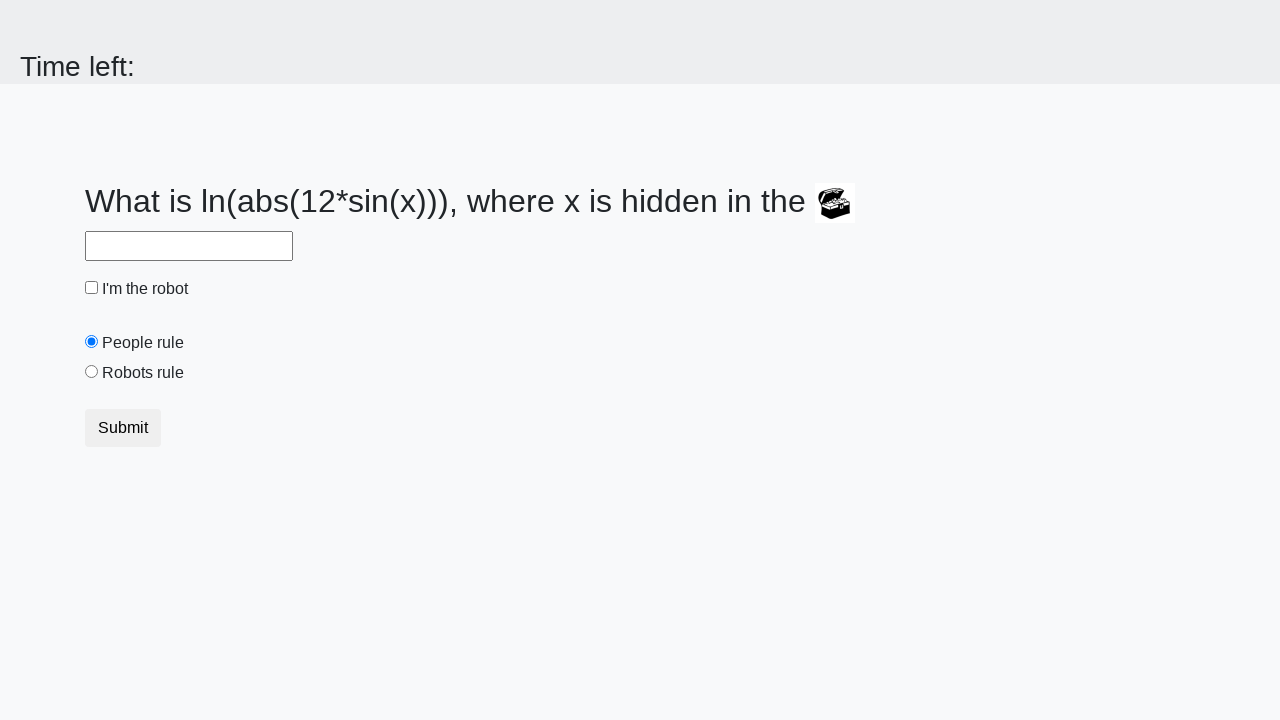

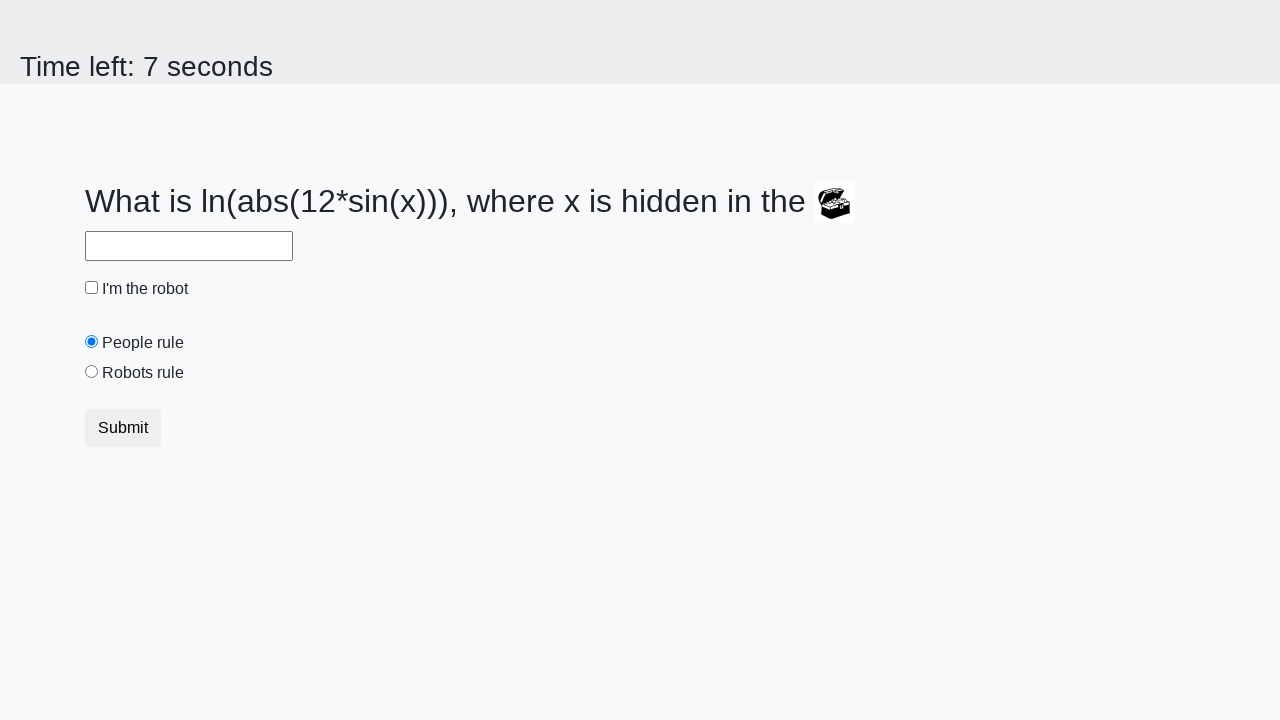